Navigates to the SpiceJet website with notification popups disabled

Starting URL: https://www.spicejet.com/

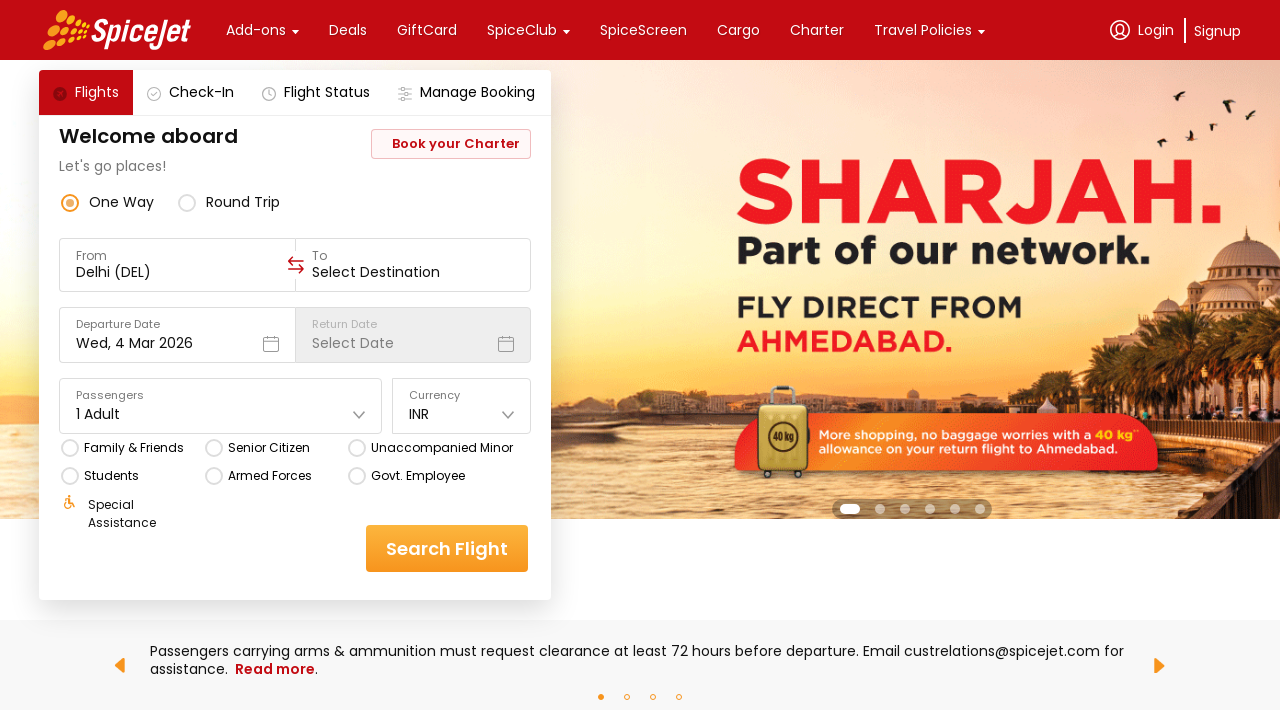

Waited for SpiceJet page to load completely (networkidle state)
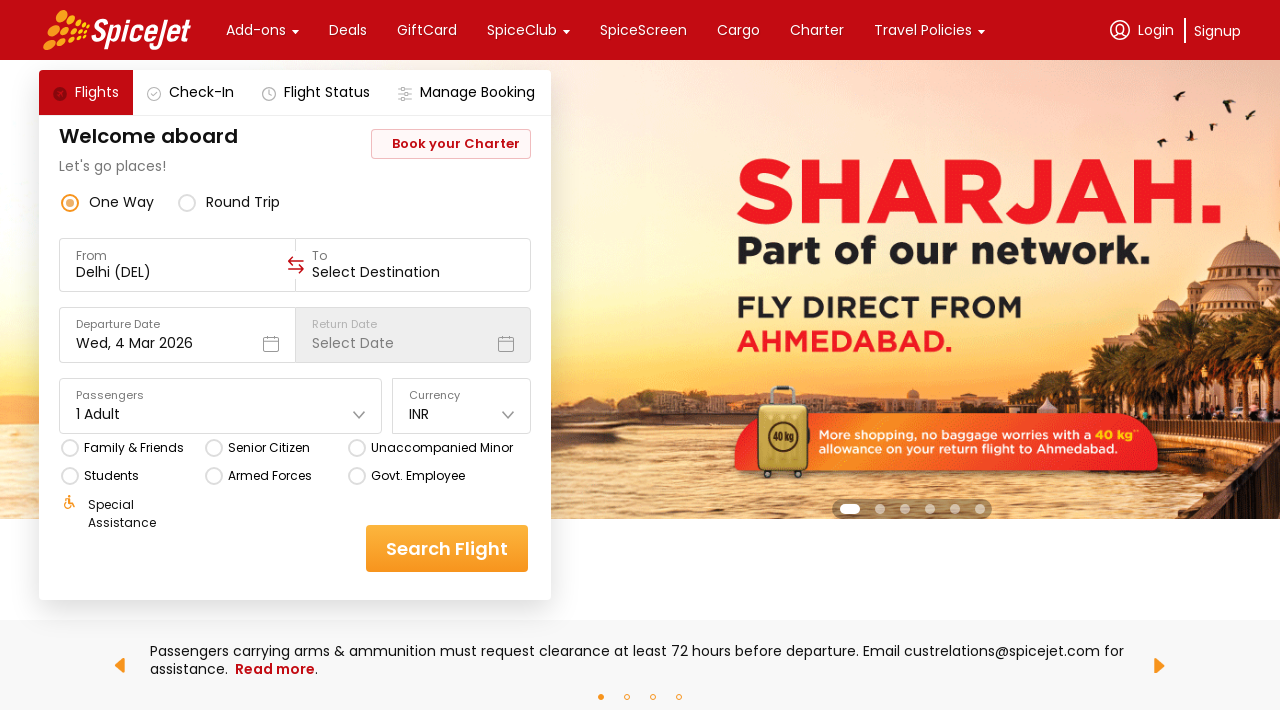

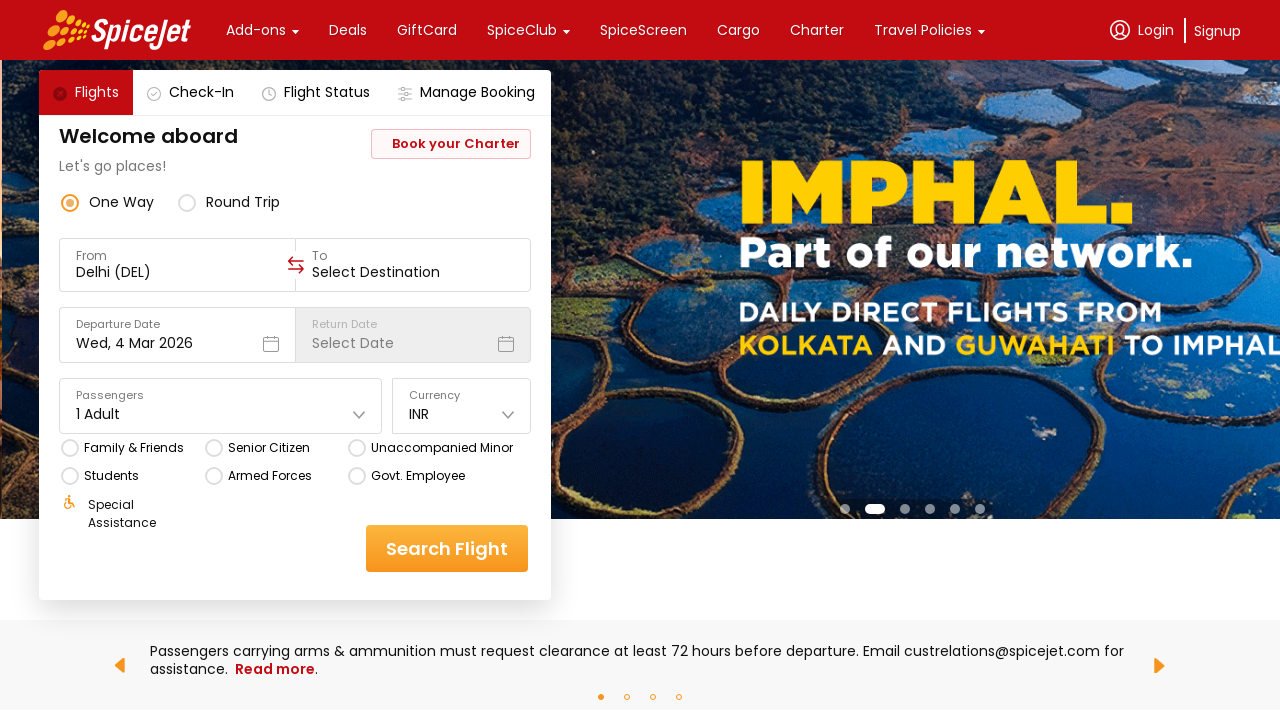